Tests add/remove elements by adding multiple elements and then removing some, verifying counts

Starting URL: https://the-internet.herokuapp.com

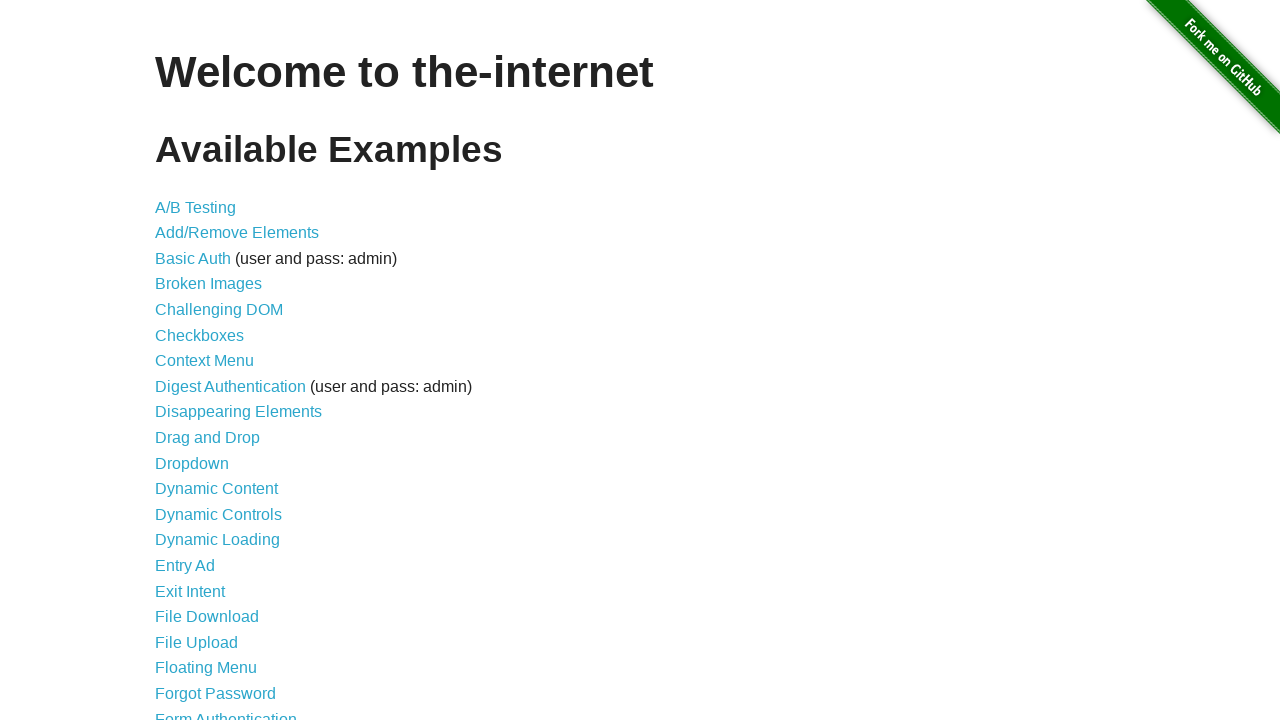

Clicked on Add/Remove Elements link at (237, 233) on a[href='/add_remove_elements/']
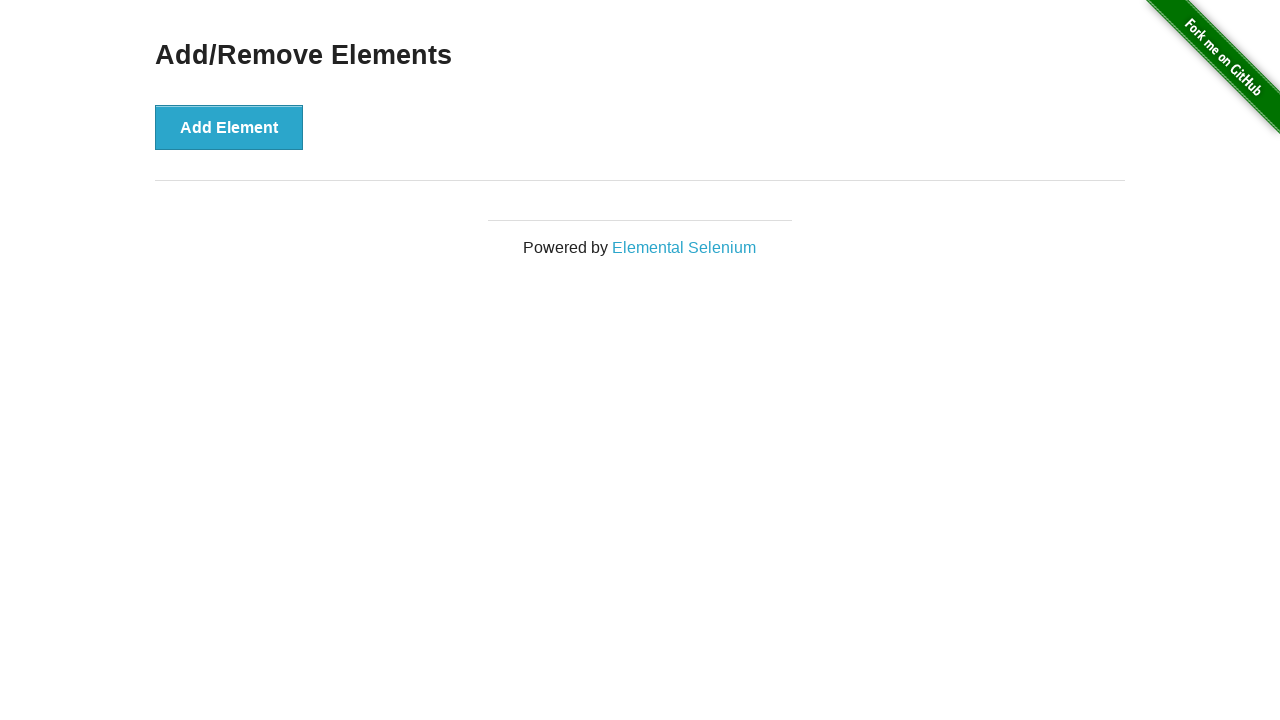

Add Element button loaded
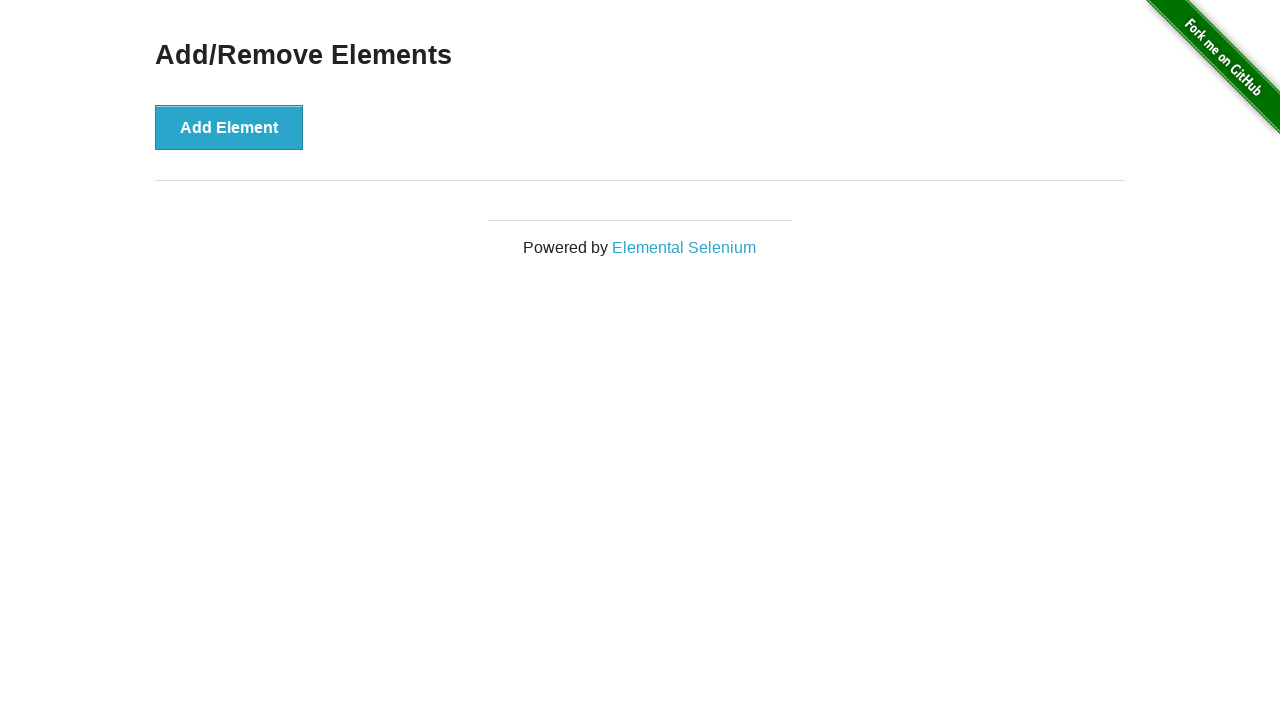

Clicked Add Element button (first time) at (229, 127) on button[onclick='addElement()']
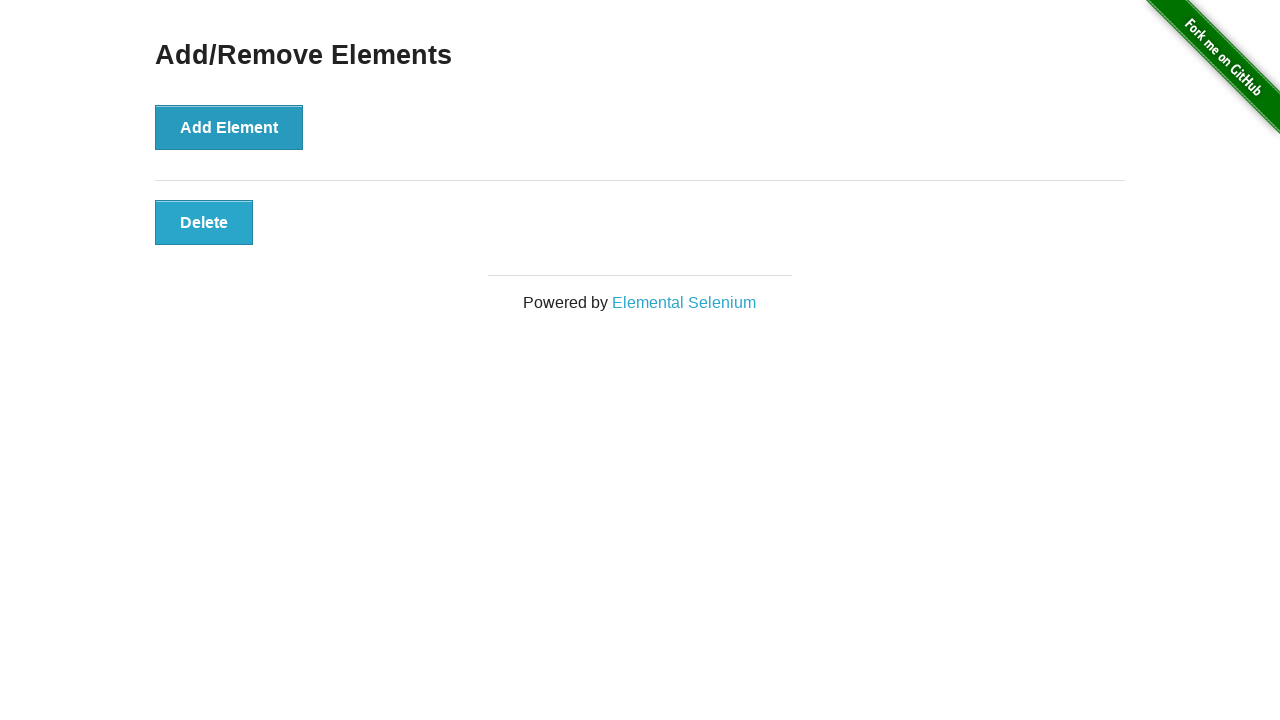

Clicked Add Element button (second time) at (229, 127) on button[onclick='addElement()']
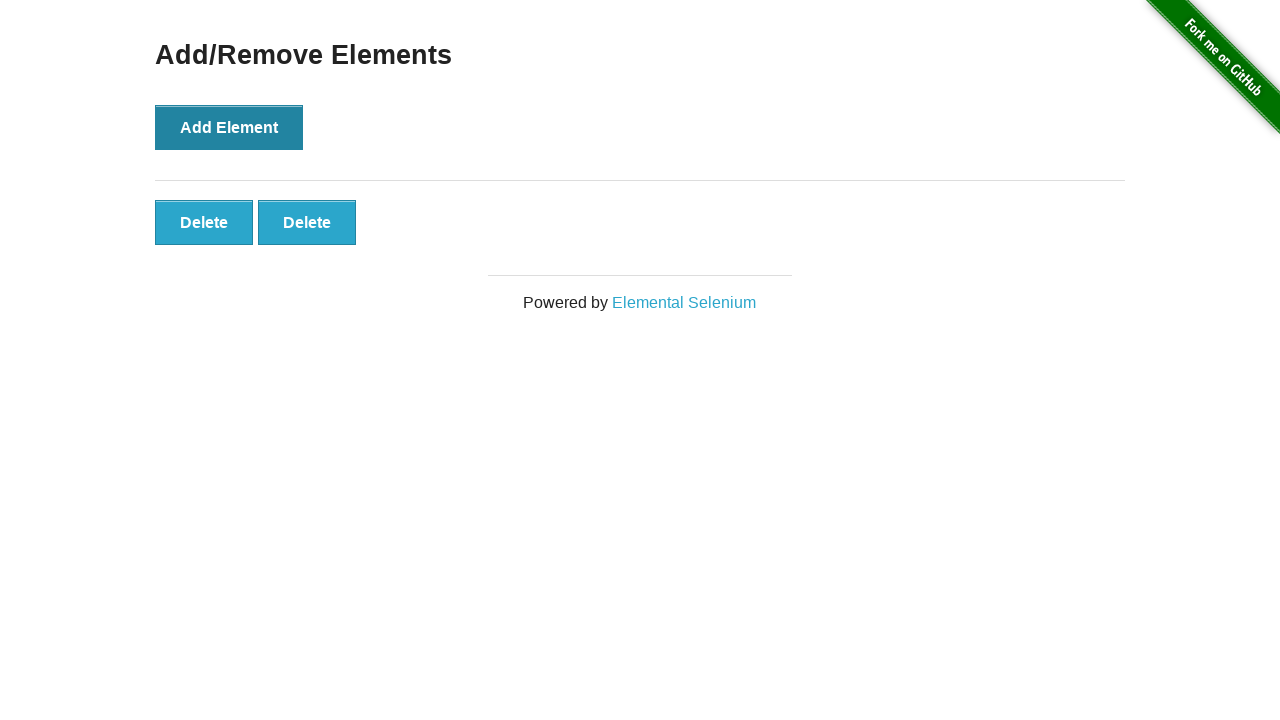

Verified 2 delete buttons are visible
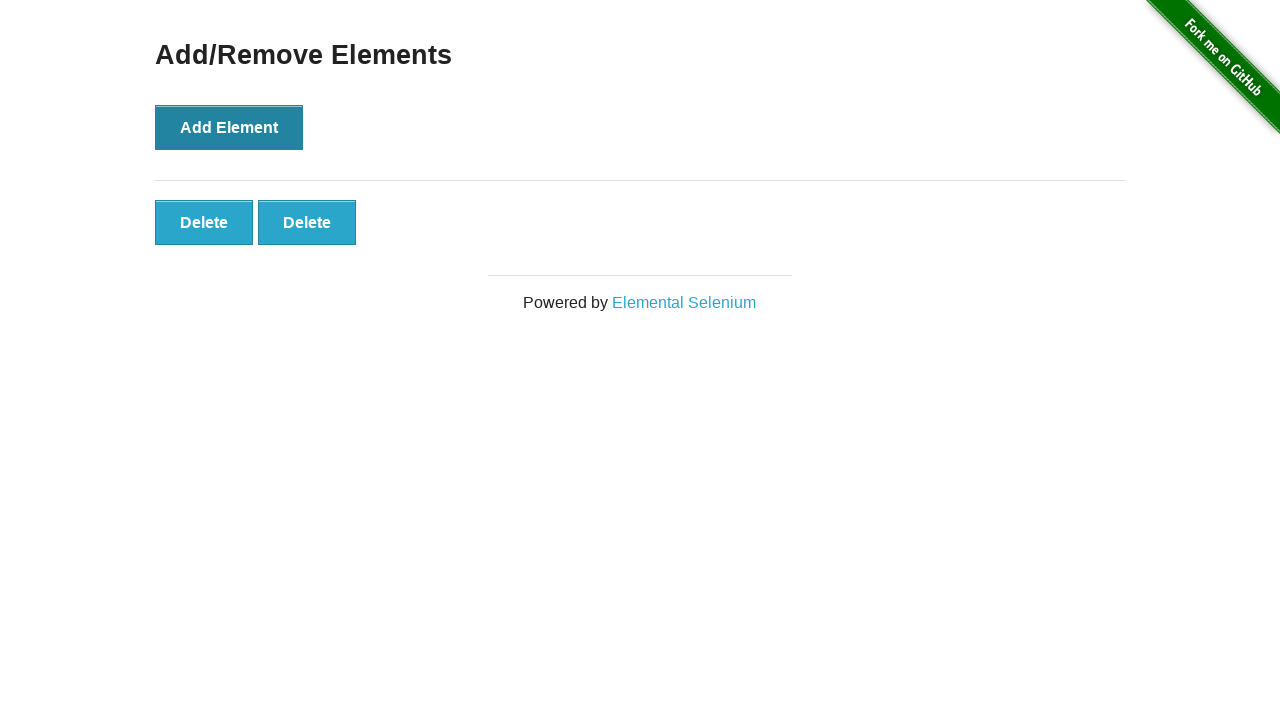

Clicked first delete button to remove an element at (204, 222) on .added-manually >> nth=0
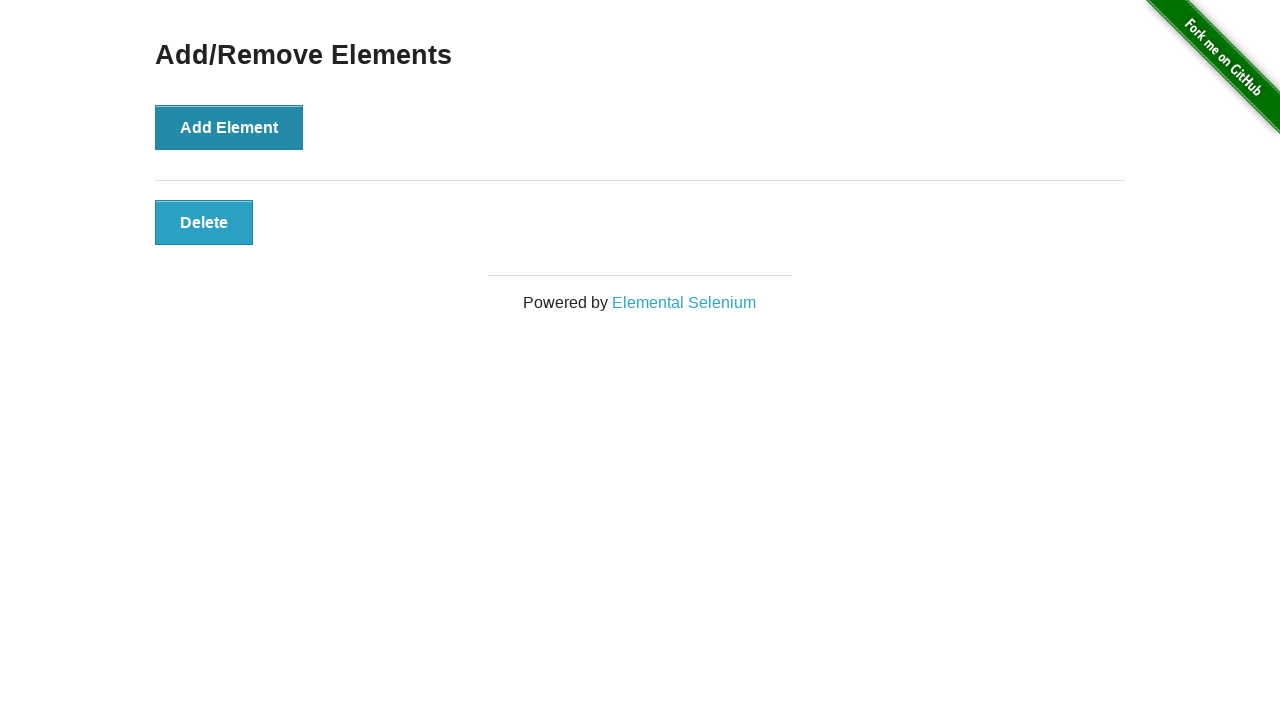

Verified 1 delete button remains
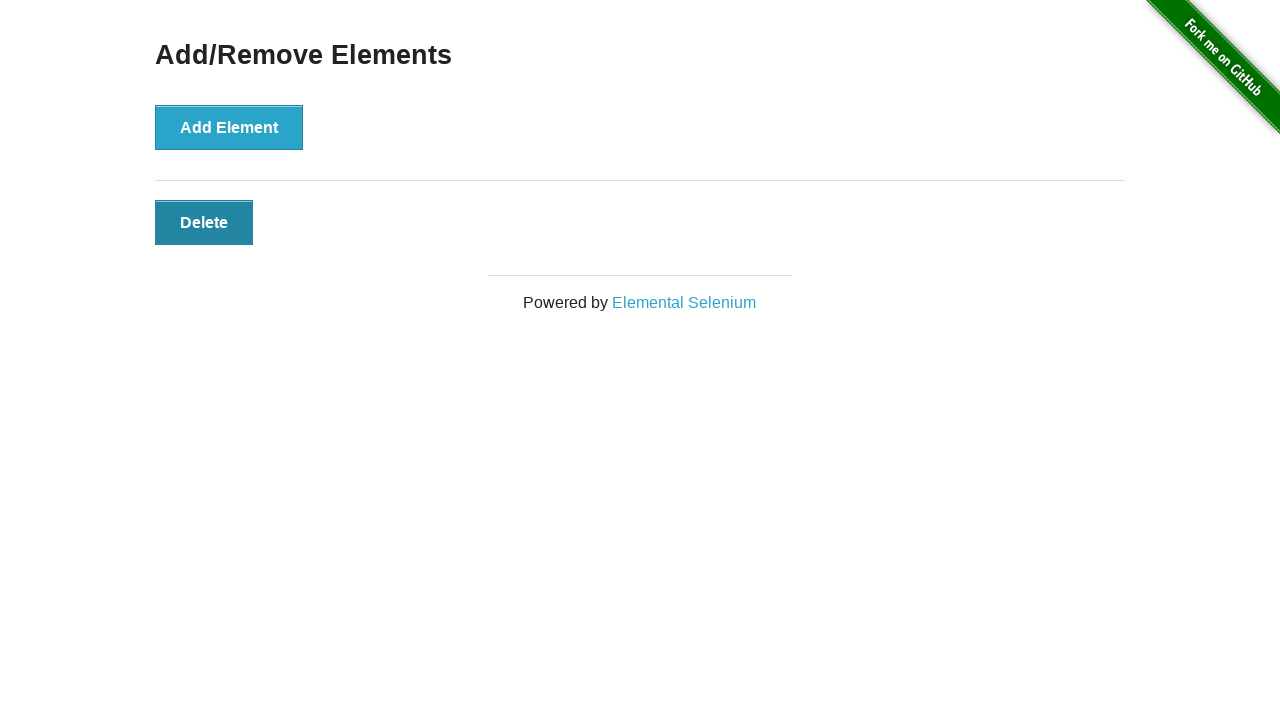

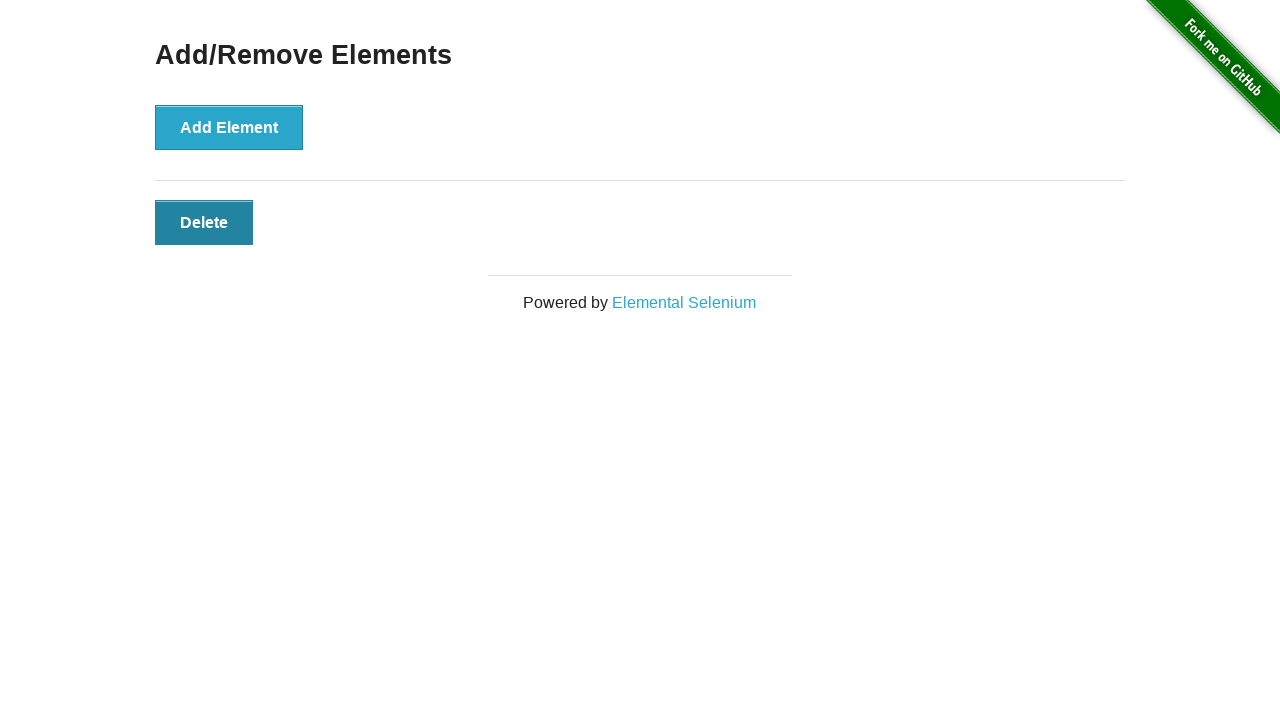